Tests browser window handling by clicking a link that opens a new window, switching to the new window to verify content, and then switching back to the original window.

Starting URL: https://the-internet.herokuapp.com/windows

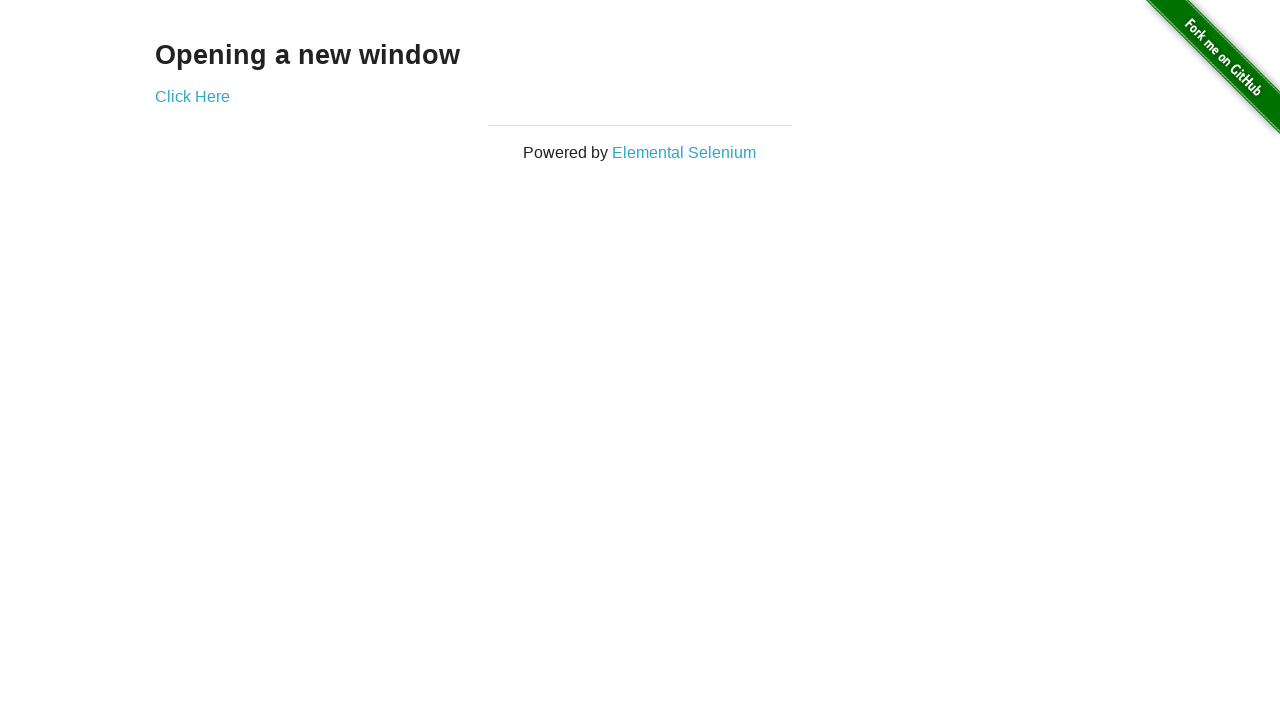

Clicked 'Click Here' link to open new window at (192, 96) on text=Click Here
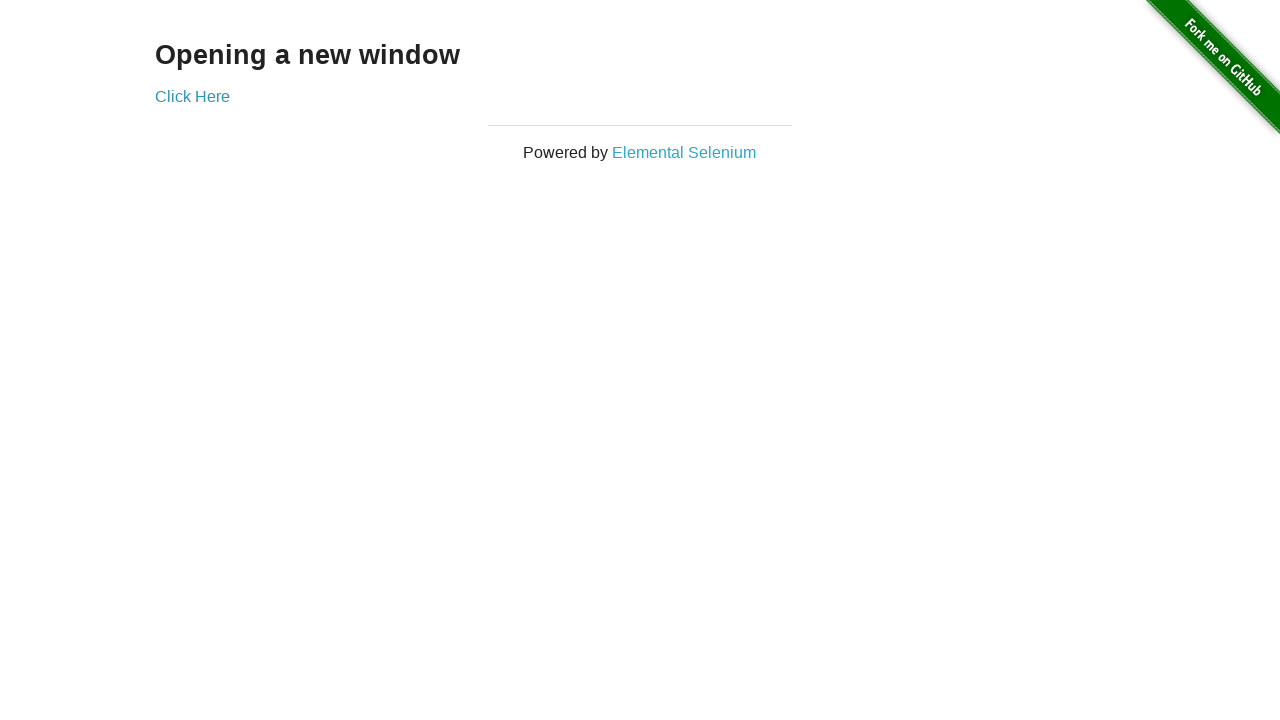

Captured new window page object
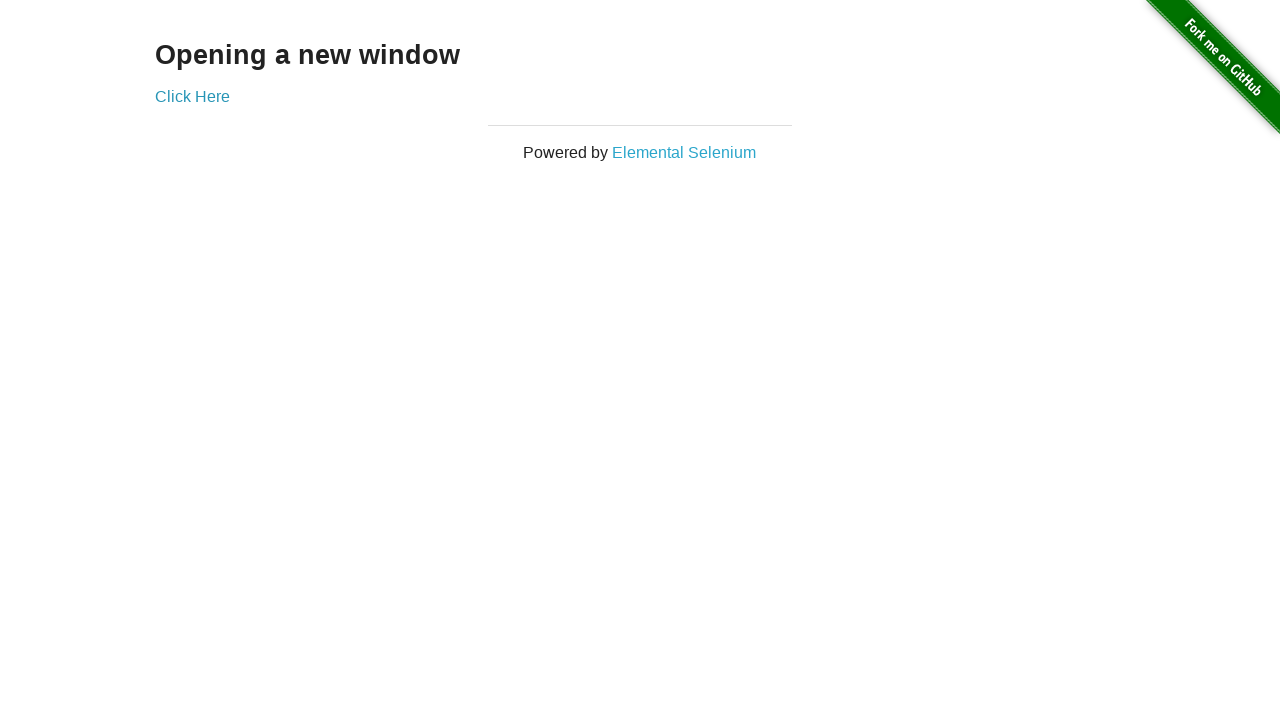

New window page loaded successfully
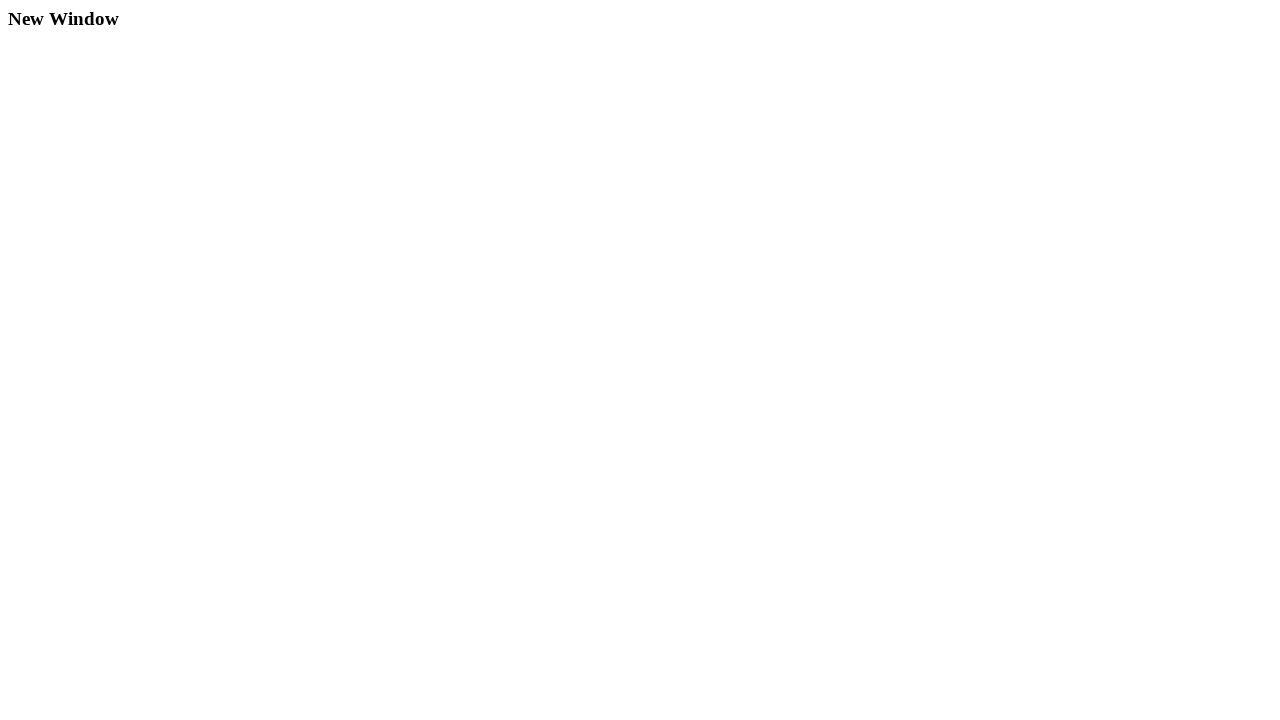

Found heading element in new window
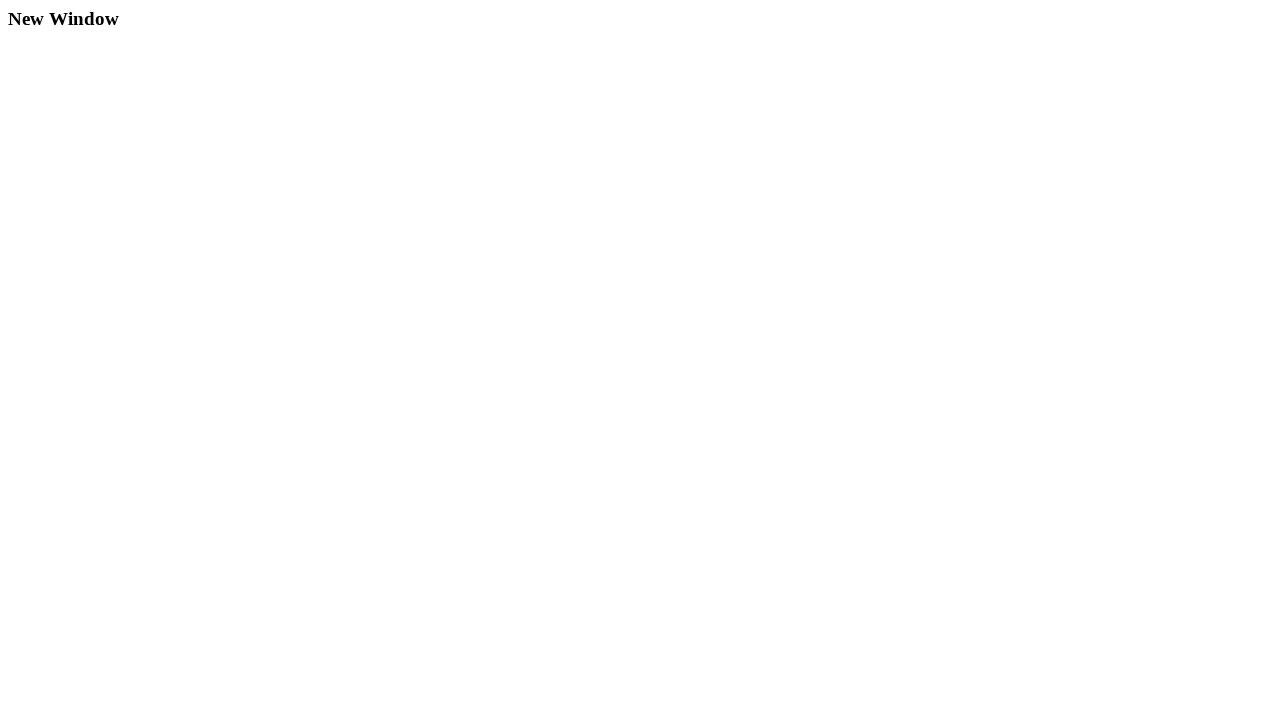

Extracted heading text from new window: 'New Window'
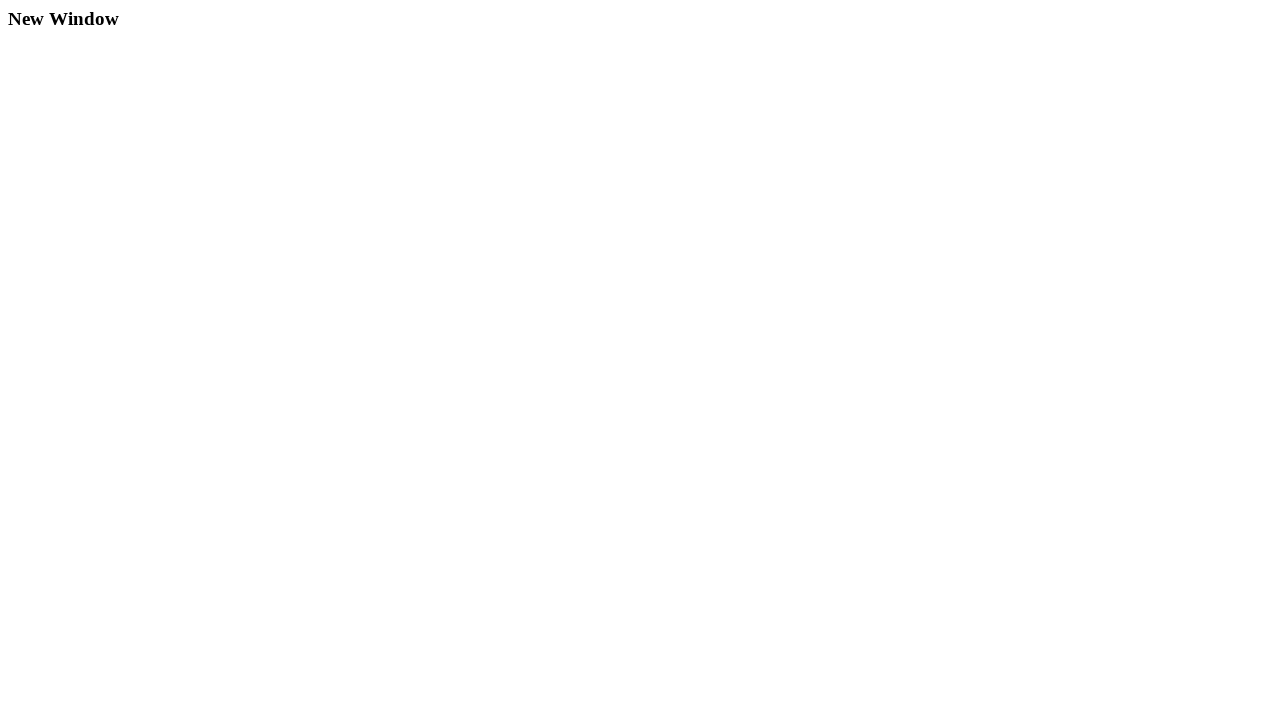

Switched back to original window
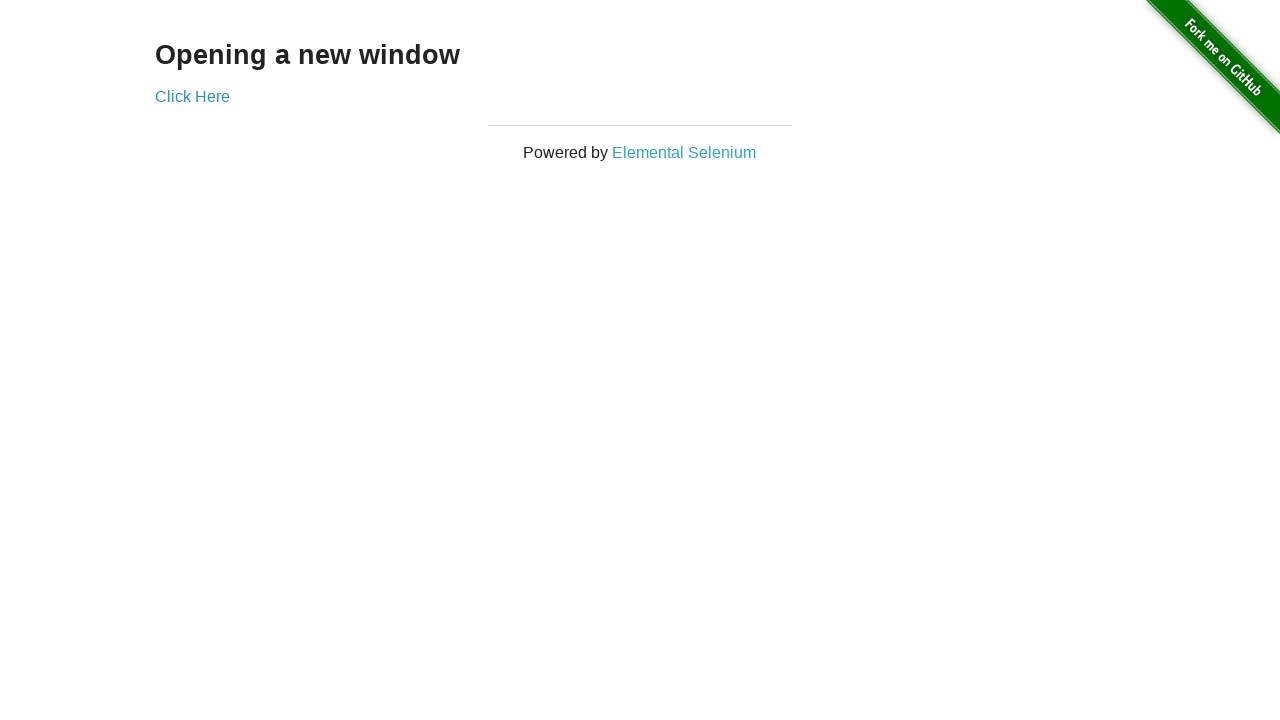

Closed new window
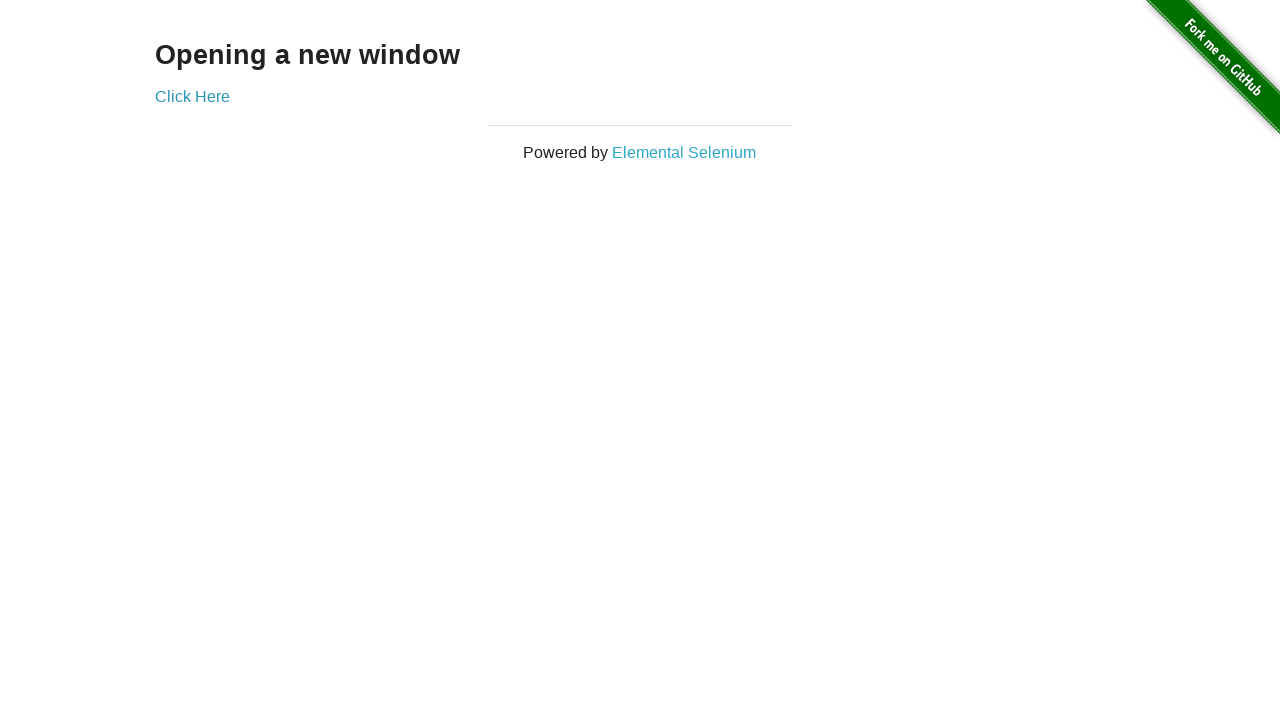

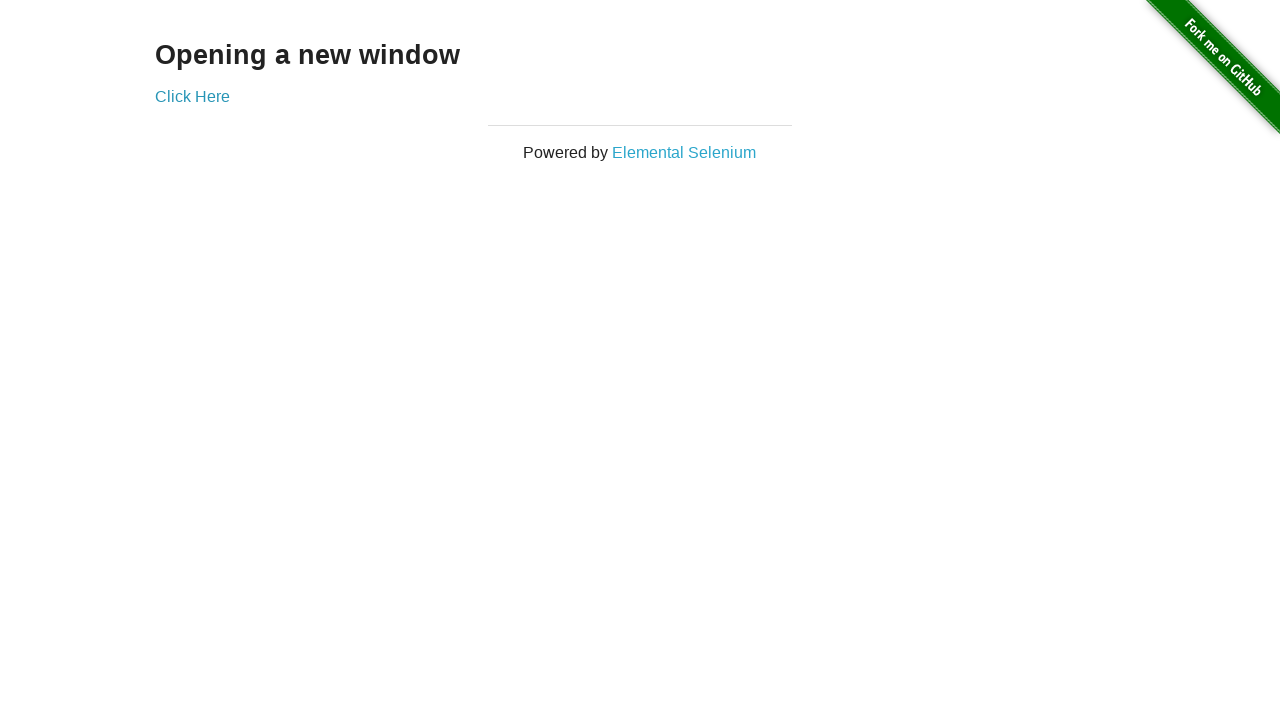